Tests registration form validation by entering mismatched passwords and verifying the confirm password error message.

Starting URL: https://alada.vn/tai-khoan/dang-ky.html

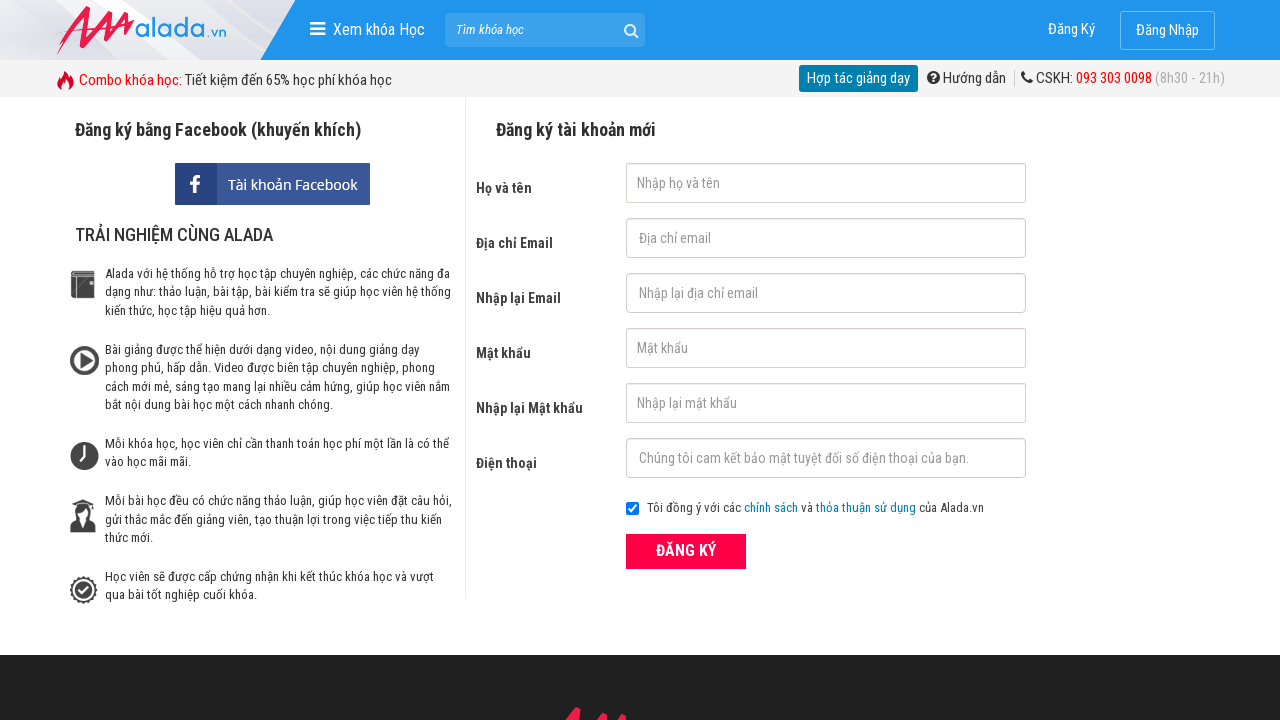

Filled first name field with 'Joe Biden' on #txtFirstname
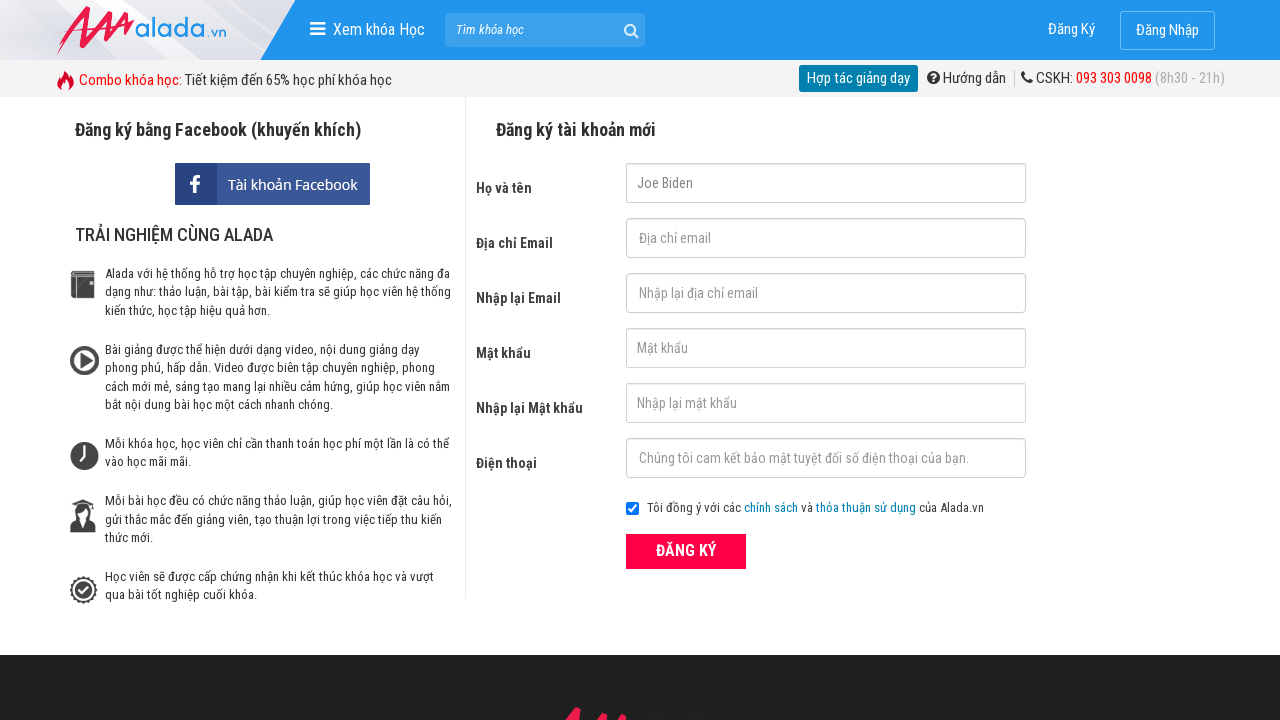

Filled email field with 'johnwick1@gmail.net' on #txtEmail
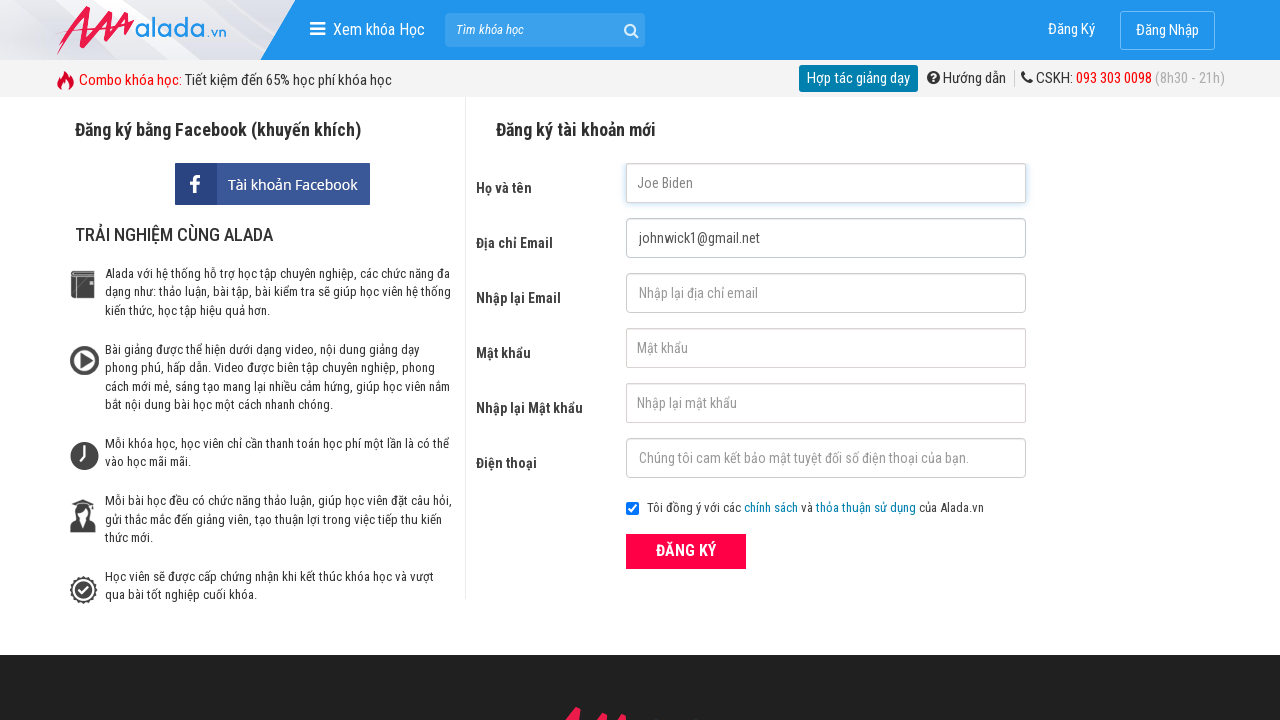

Filled confirm email field with 'johnwick1@gmail.net' on #txtCEmail
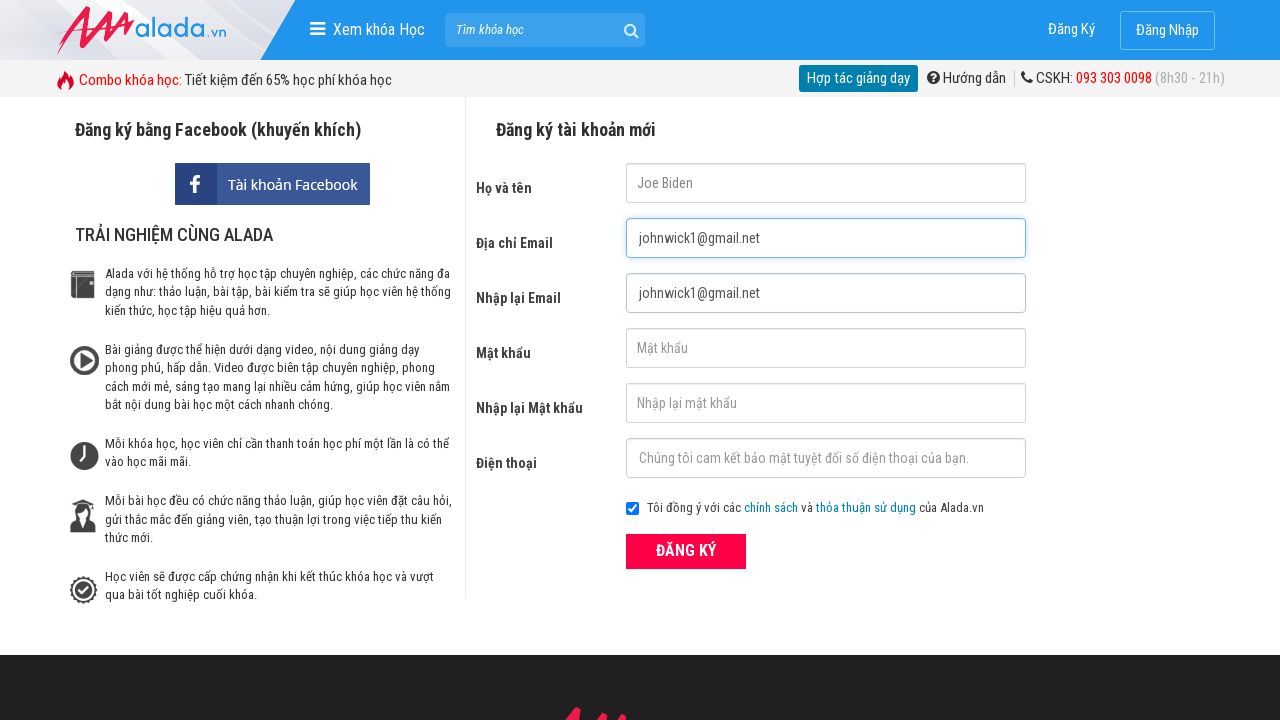

Filled password field with '123456' on #txtPassword
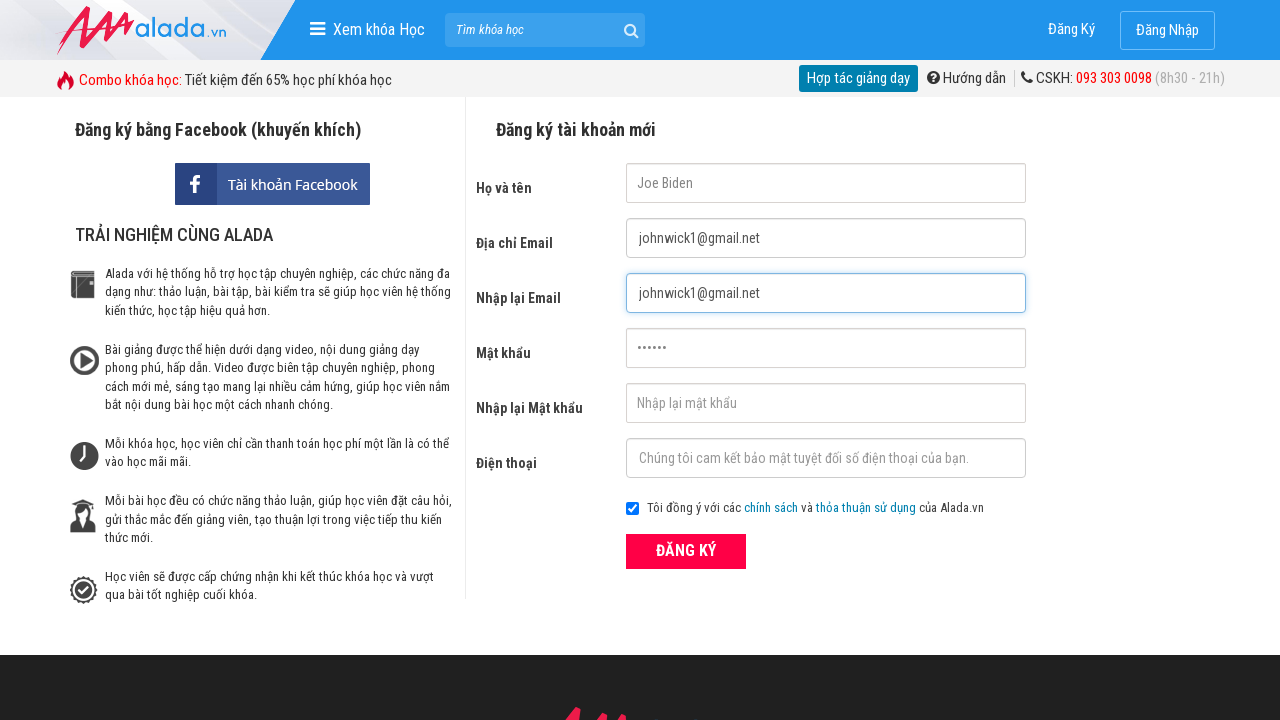

Filled confirm password field with mismatched password '123' on #txtCPassword
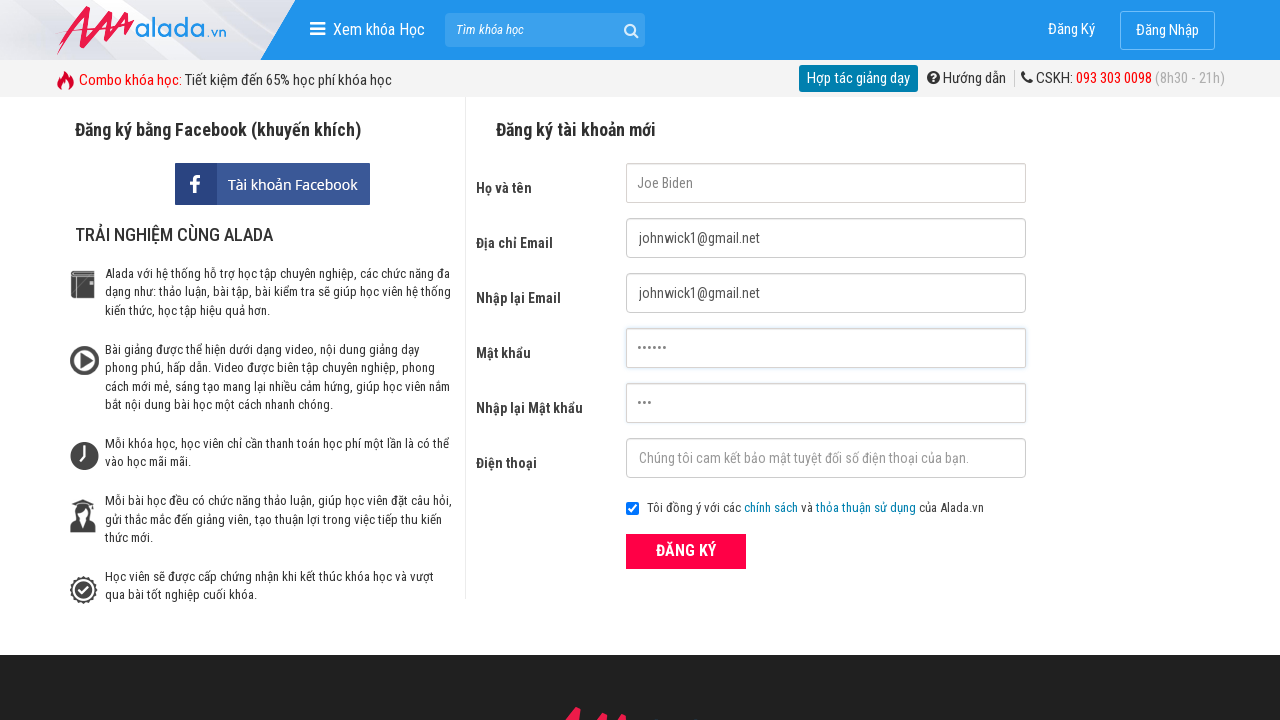

Filled phone field with '0973307235' on #txtPhone
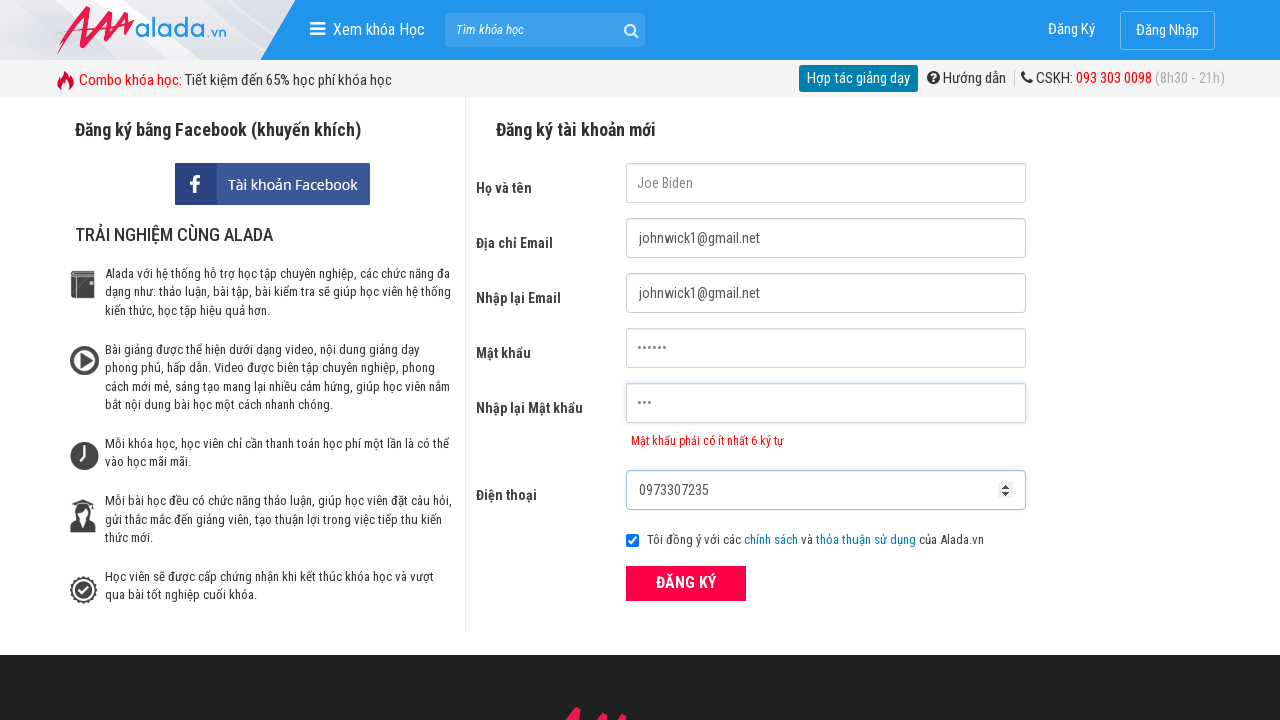

Clicked submit button to register at (686, 583) on button[type='submit']
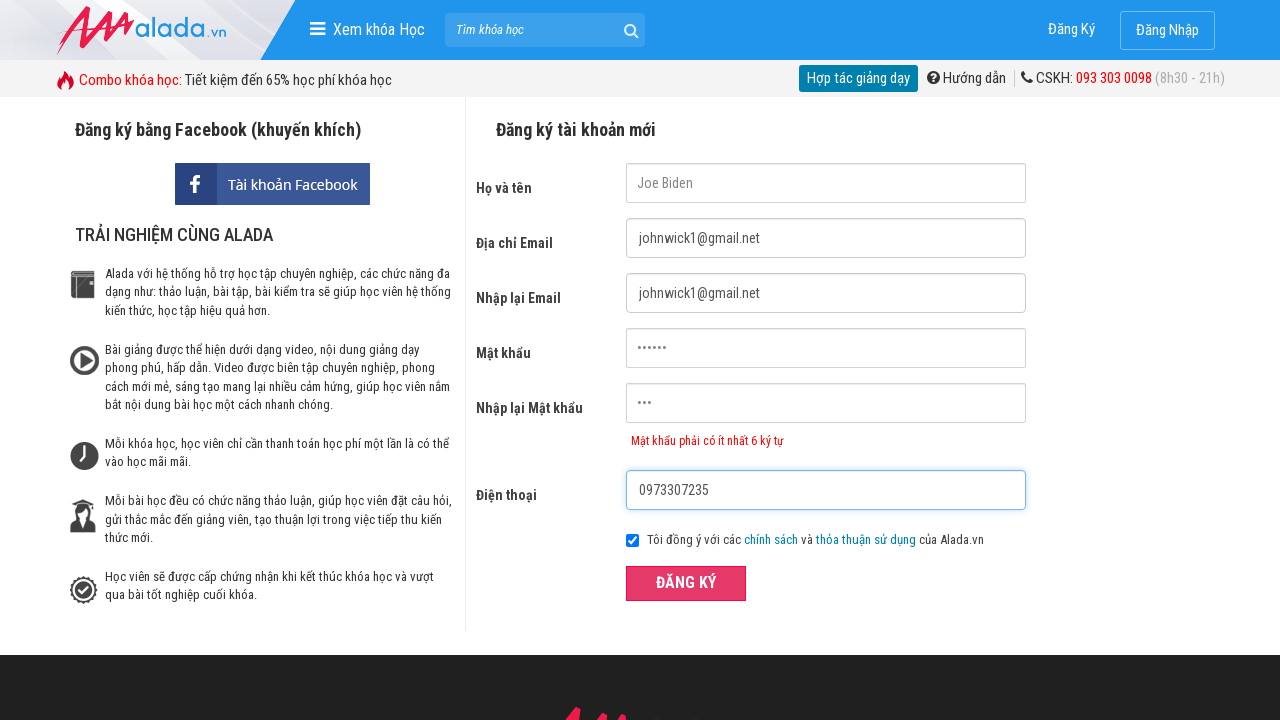

Confirm password error message appeared
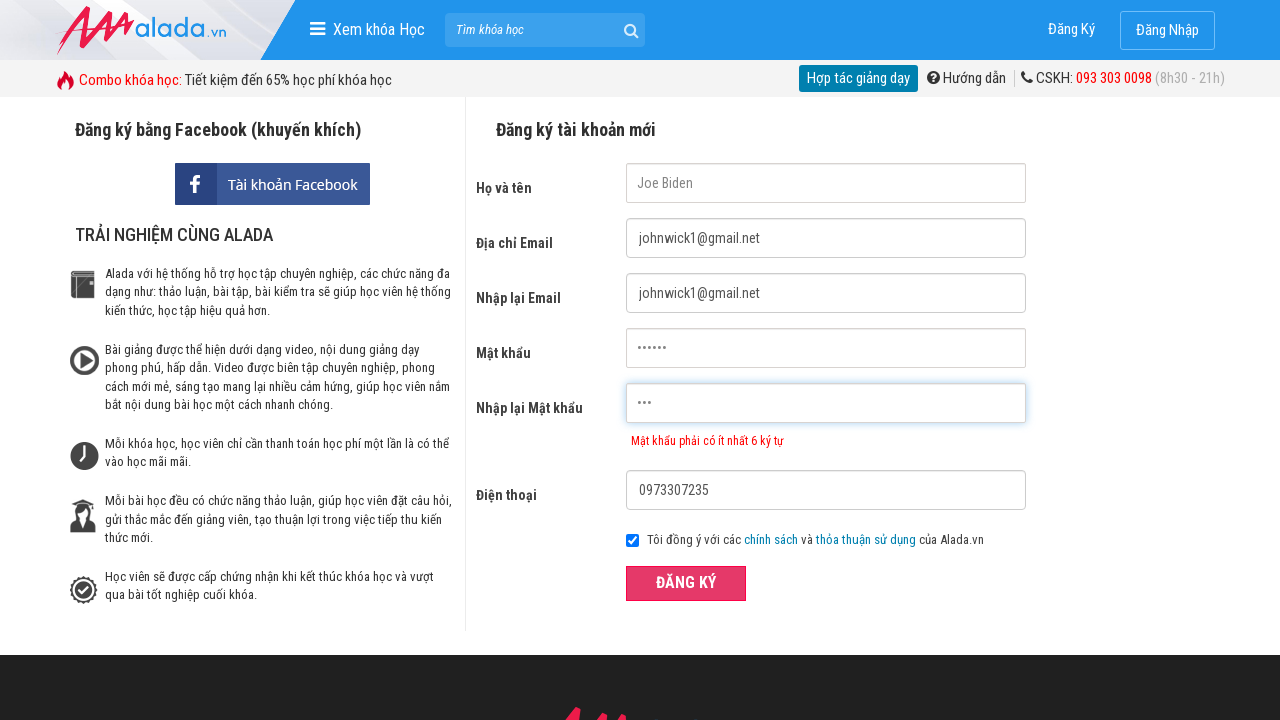

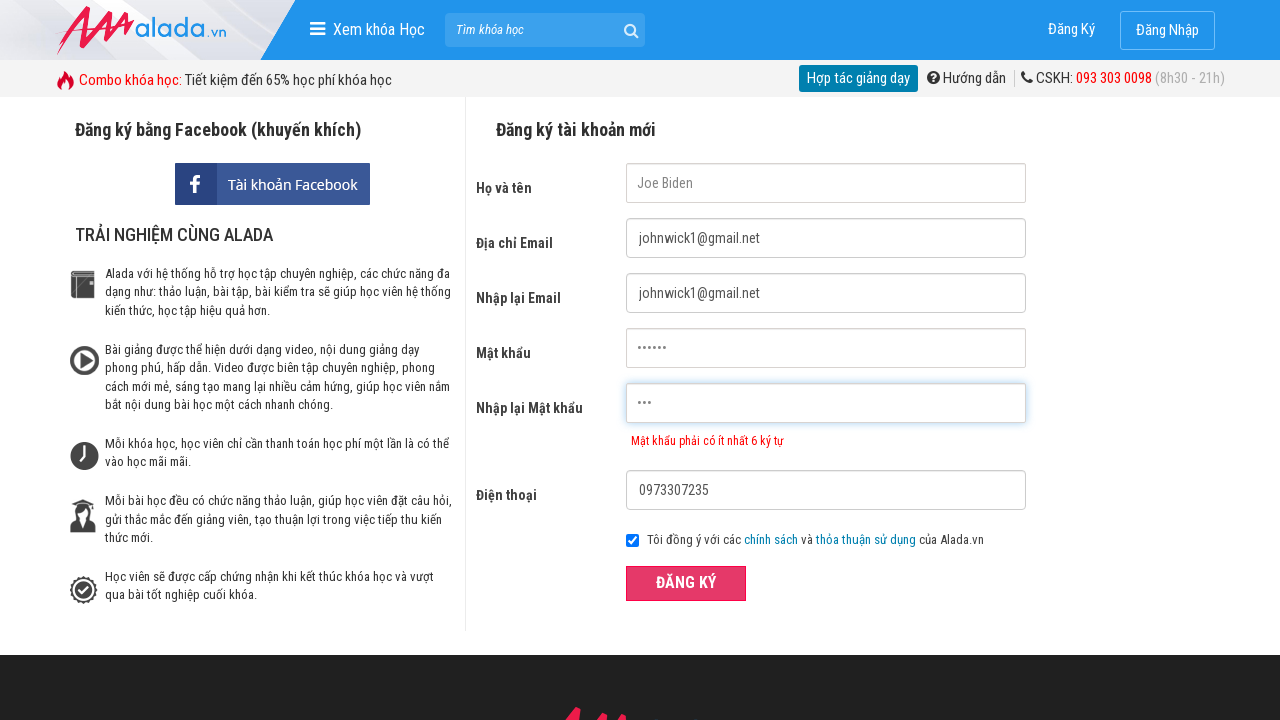